Tests the search functionality by entering a product name in the search field and verifying search results appear

Starting URL: https://color-it.ua

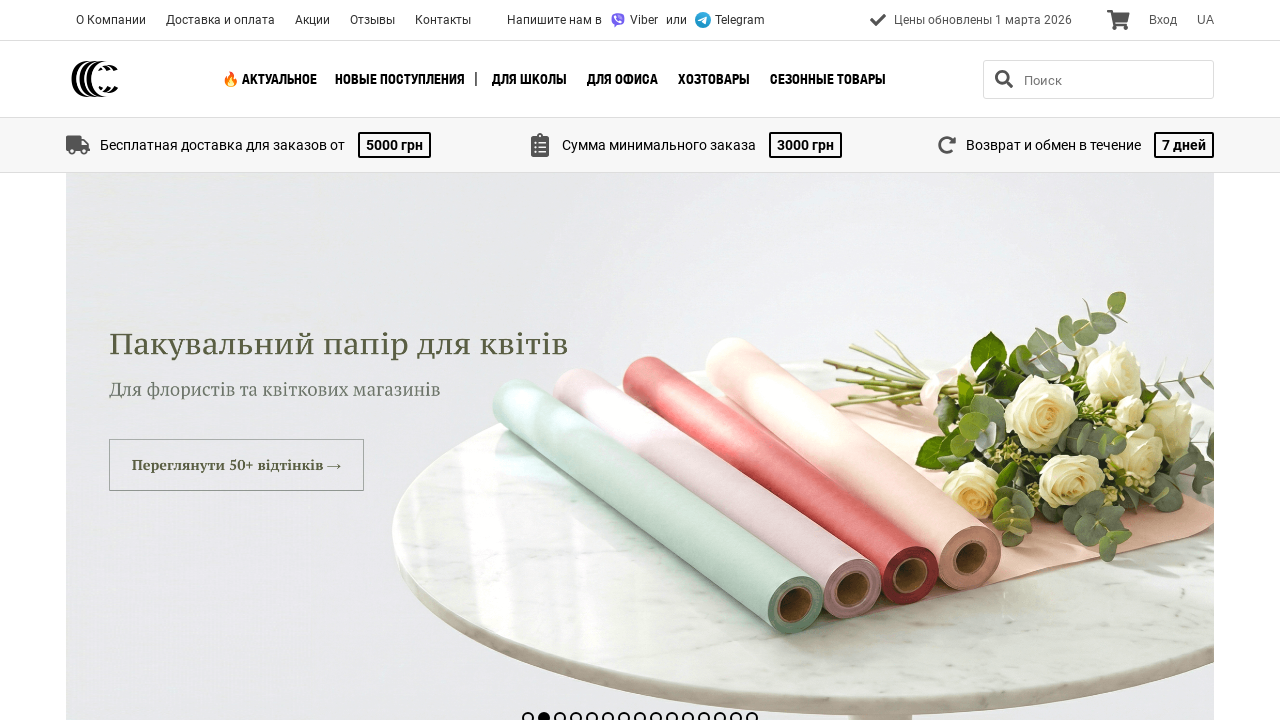

Page loaded with networkidle state
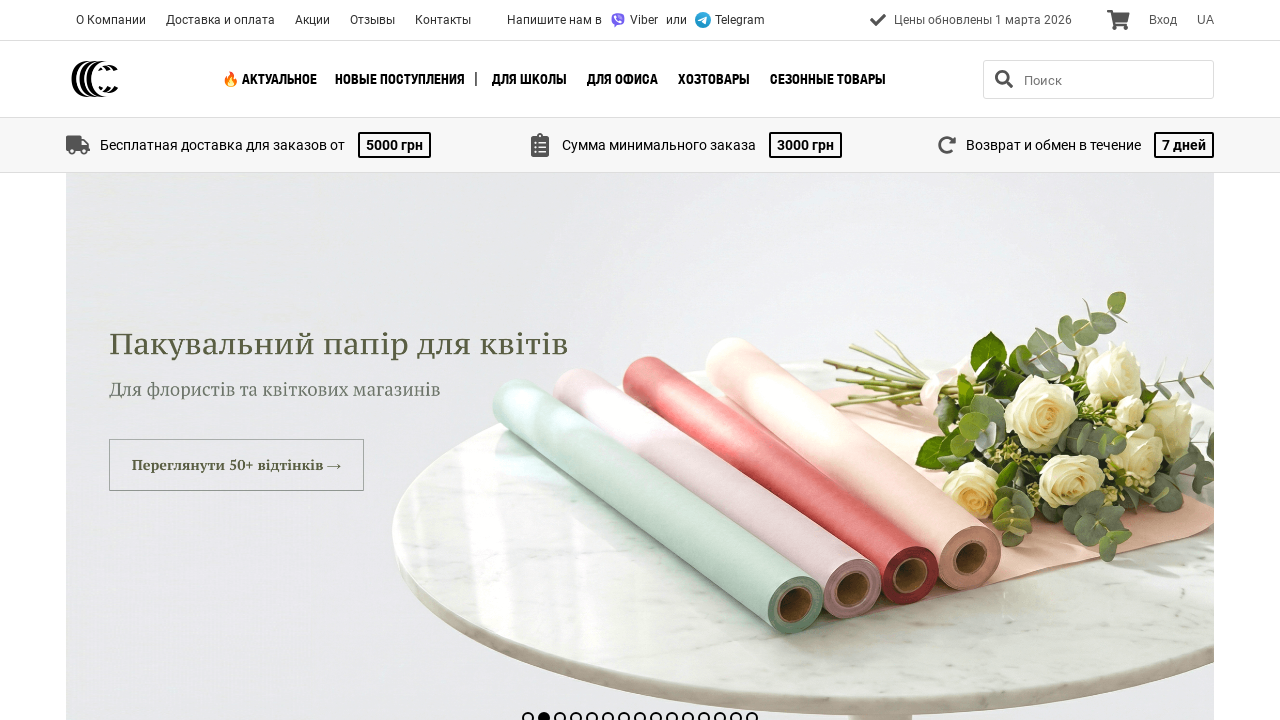

Clicked on search input field at (1098, 79) on input[class='style_input__352mX'][placeholder='Поиск']
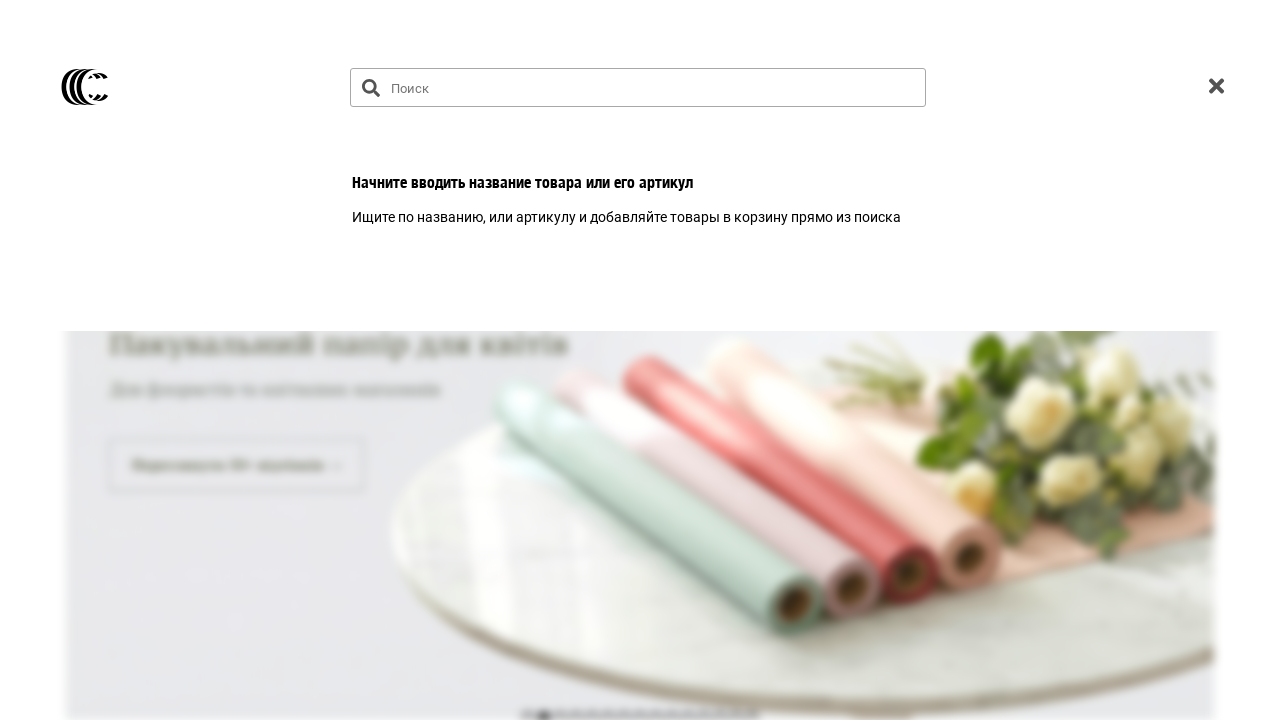

Entered product name 'карандаш' in search field on input[class='style_input__352mX'][placeholder='Поиск']
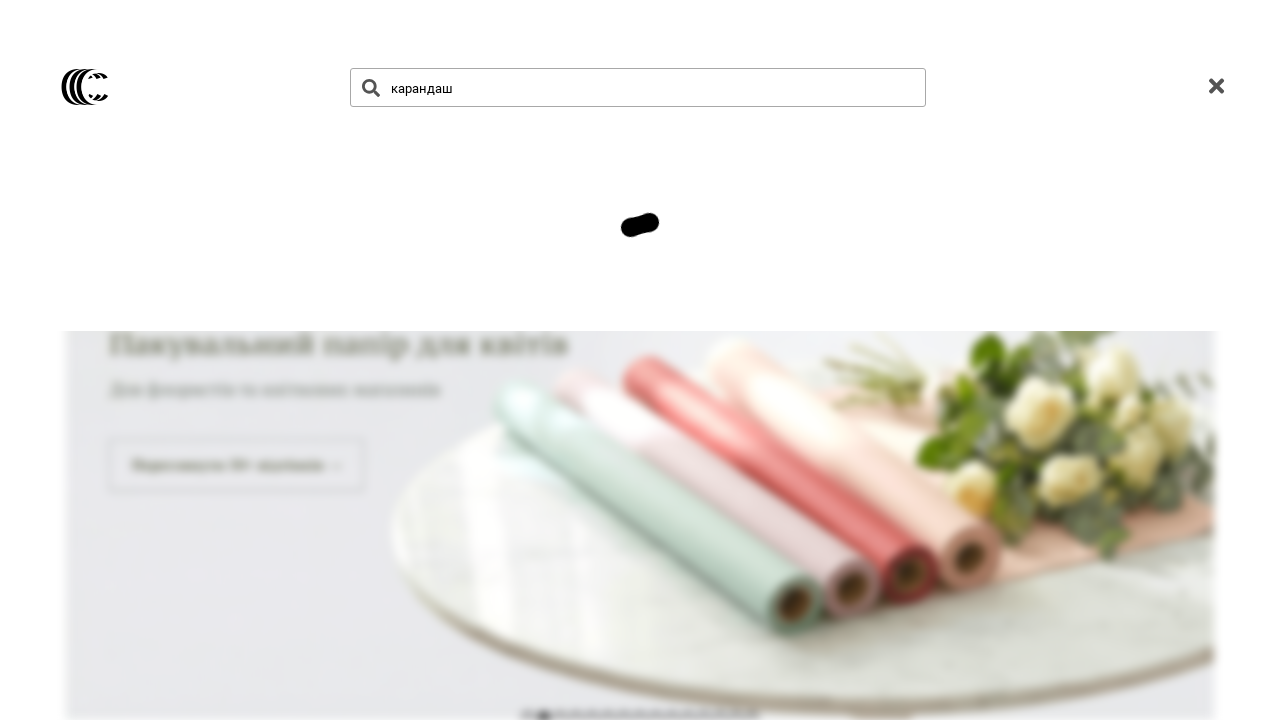

Search results appeared on the page
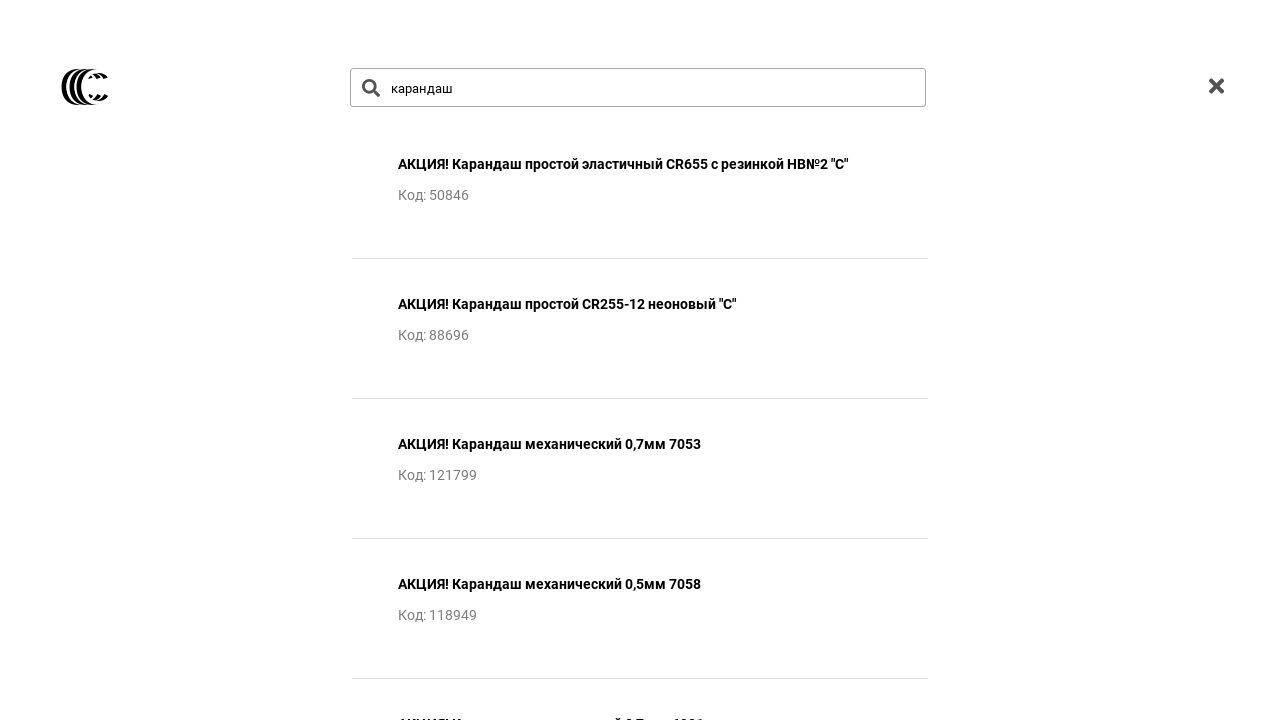

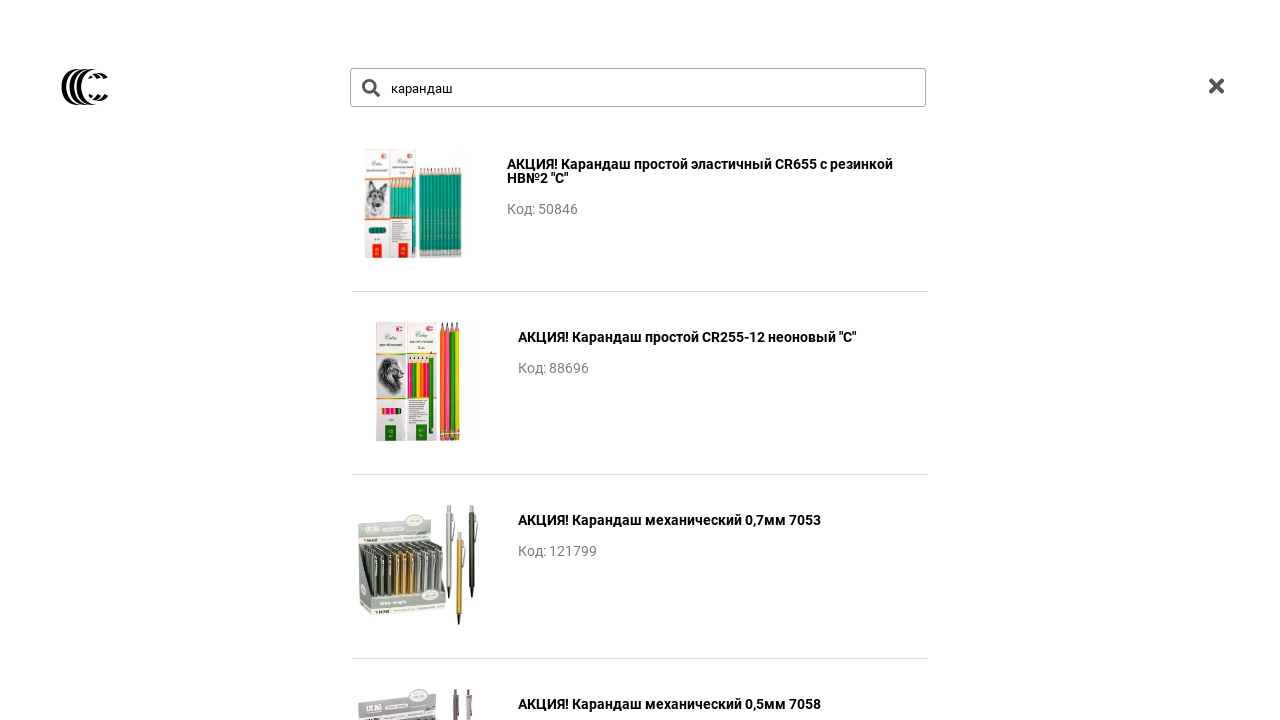